Tests successful login flow on a demo site using valid demo credentials and verifies navigation to inventory page

Starting URL: https://www.saucedemo.com/

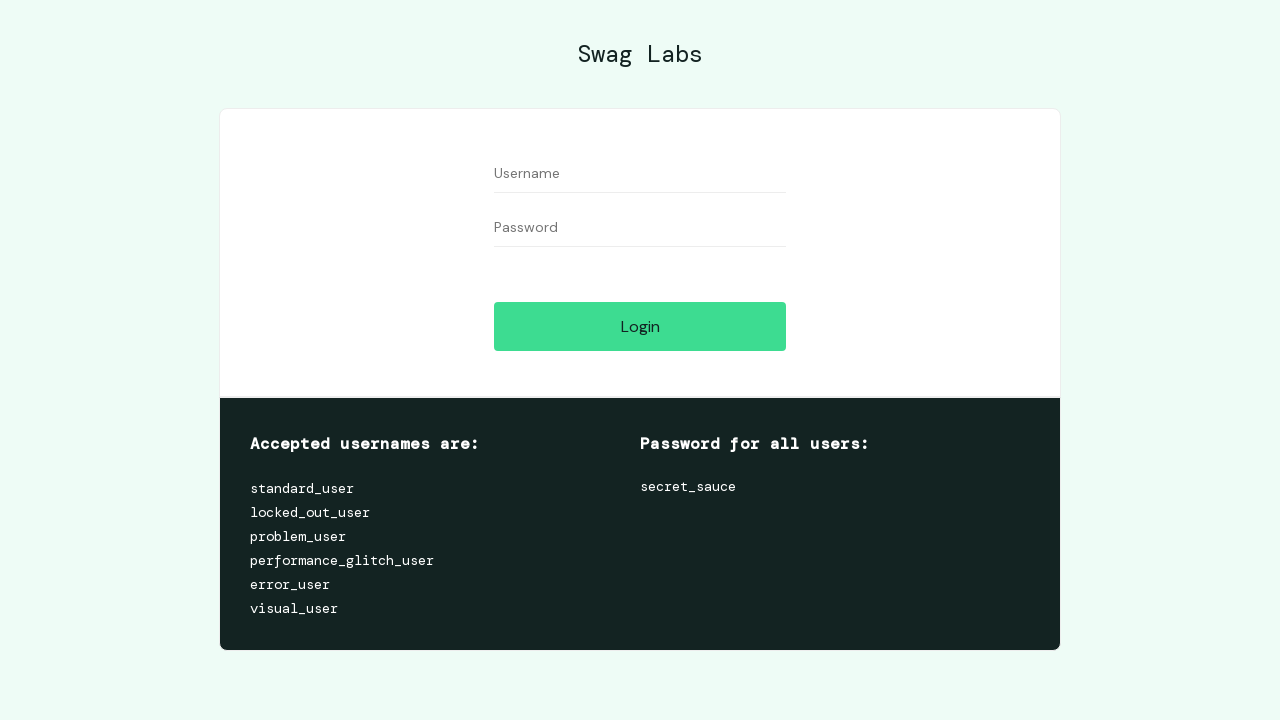

Filled username field with 'standard_user' on #user-name
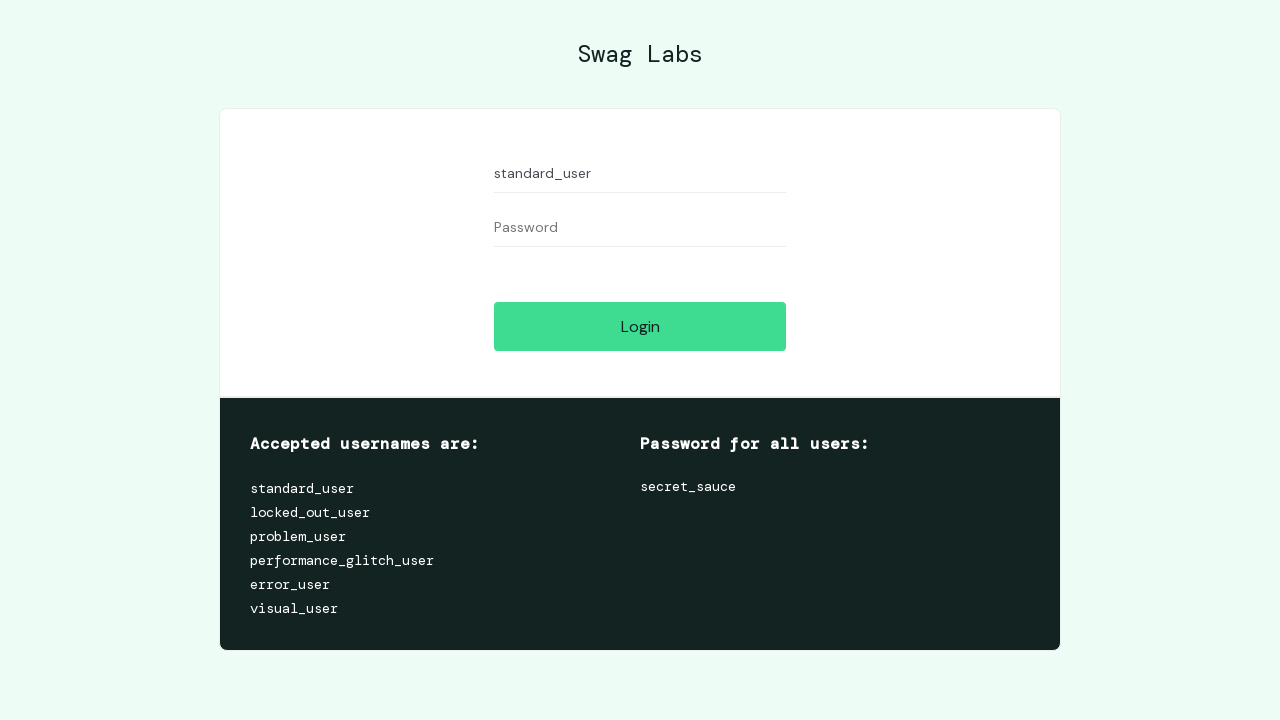

Filled password field with 'secret_sauce' on #password
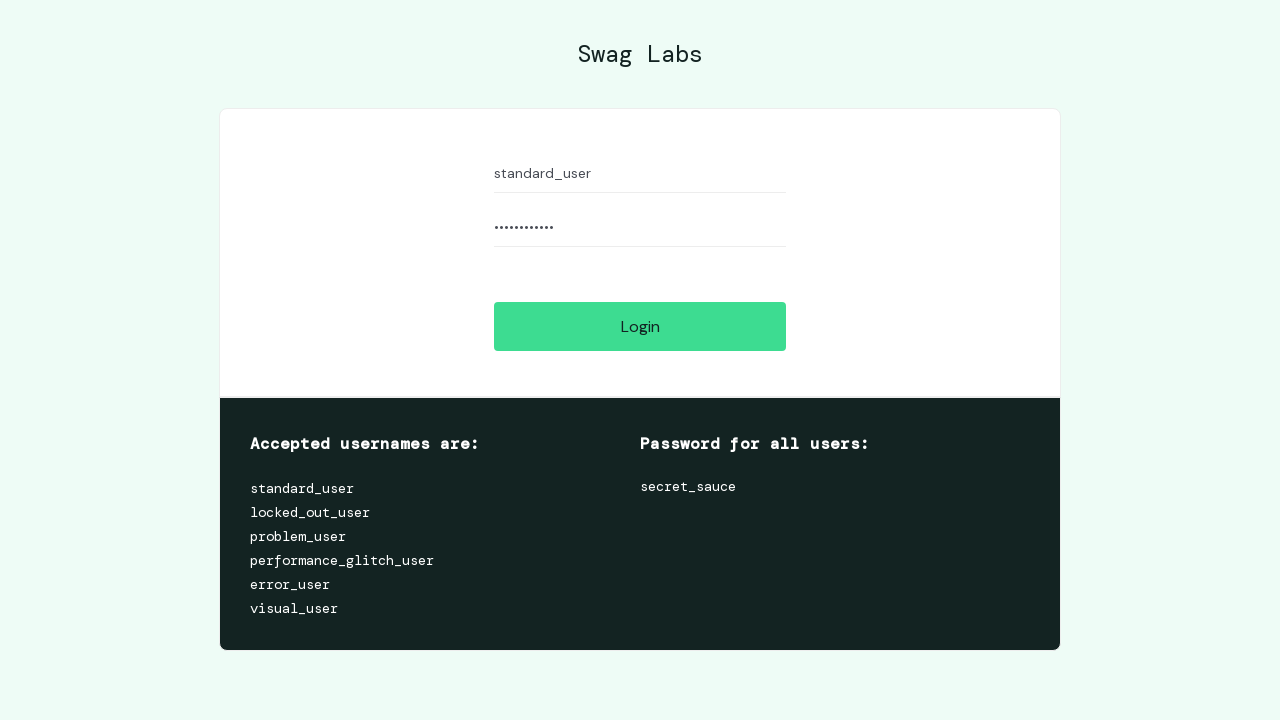

Clicked login button to submit credentials at (640, 326) on #login-button
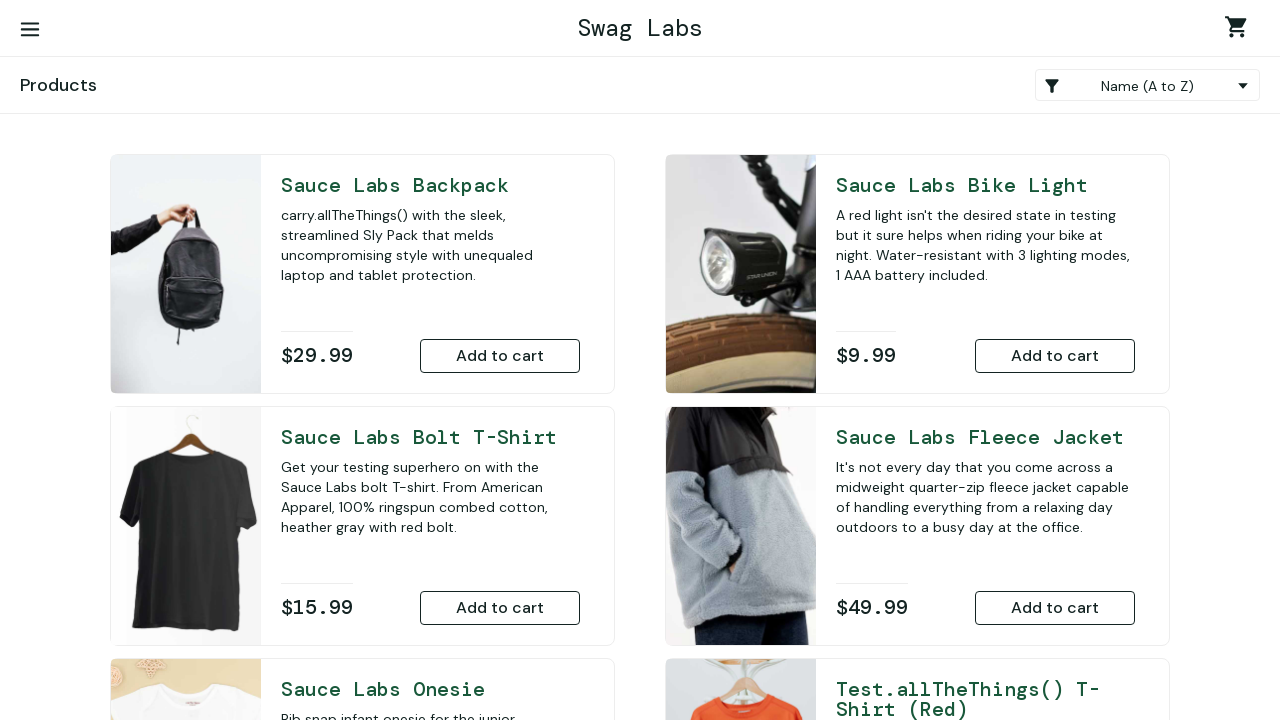

Successfully navigated to inventory page
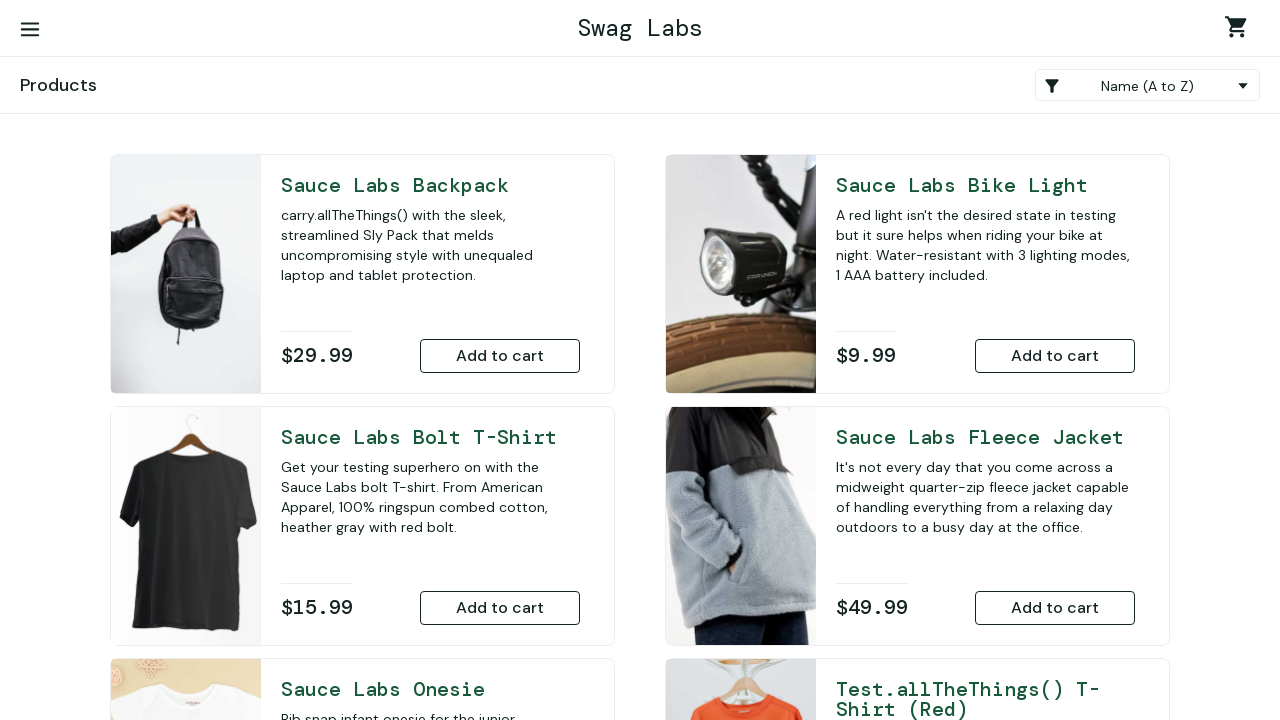

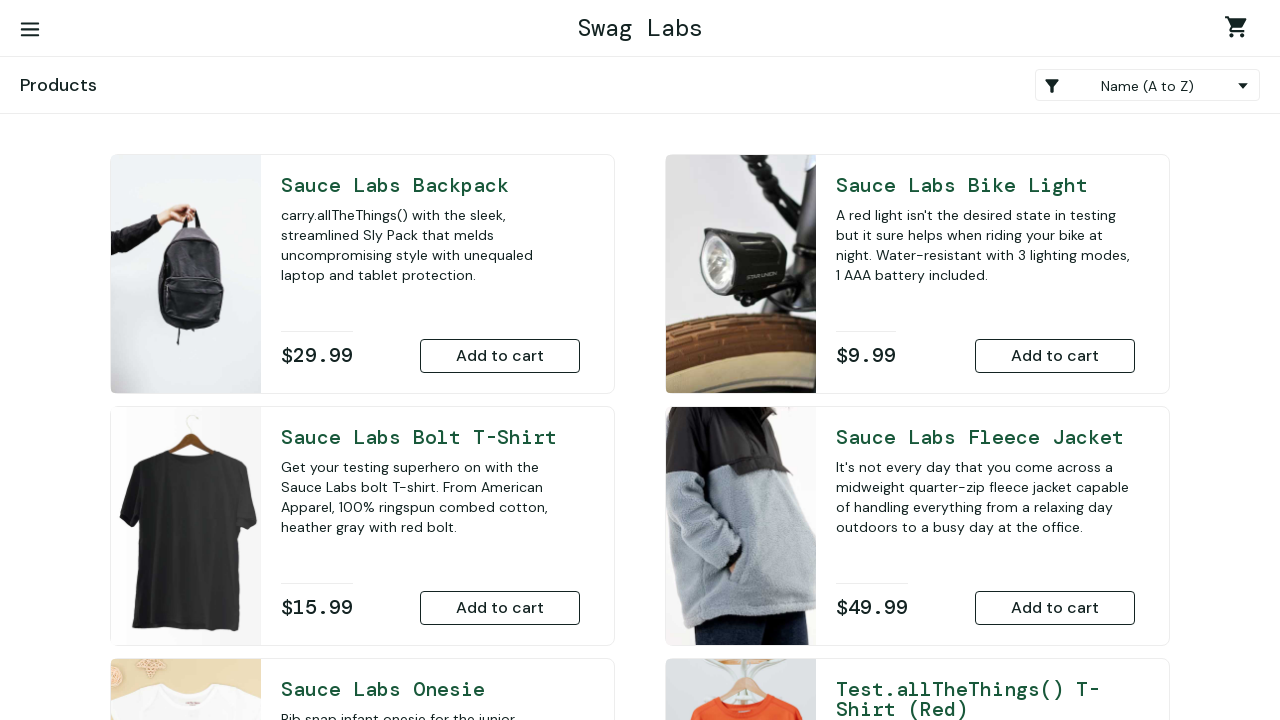